Navigates to the KTM India website homepage and verifies the page loads successfully.

Starting URL: https://www.ktm.com/en-in.html

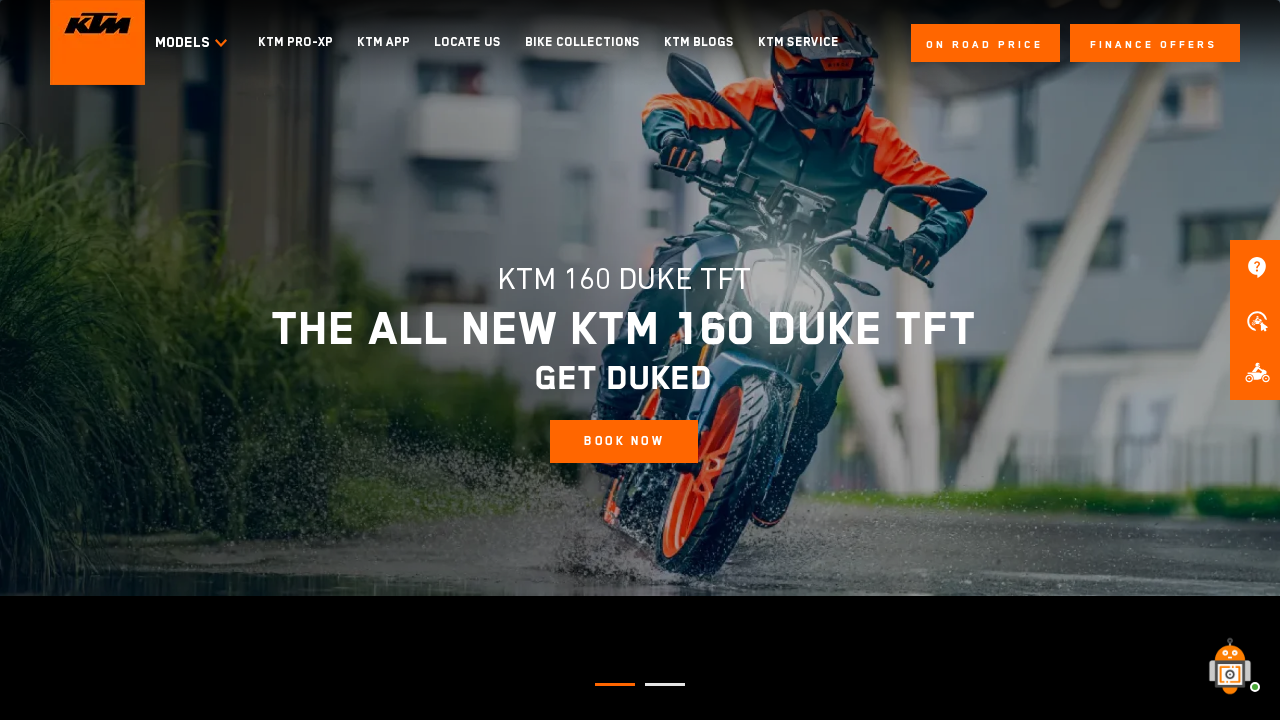

Waited for page DOM content to load
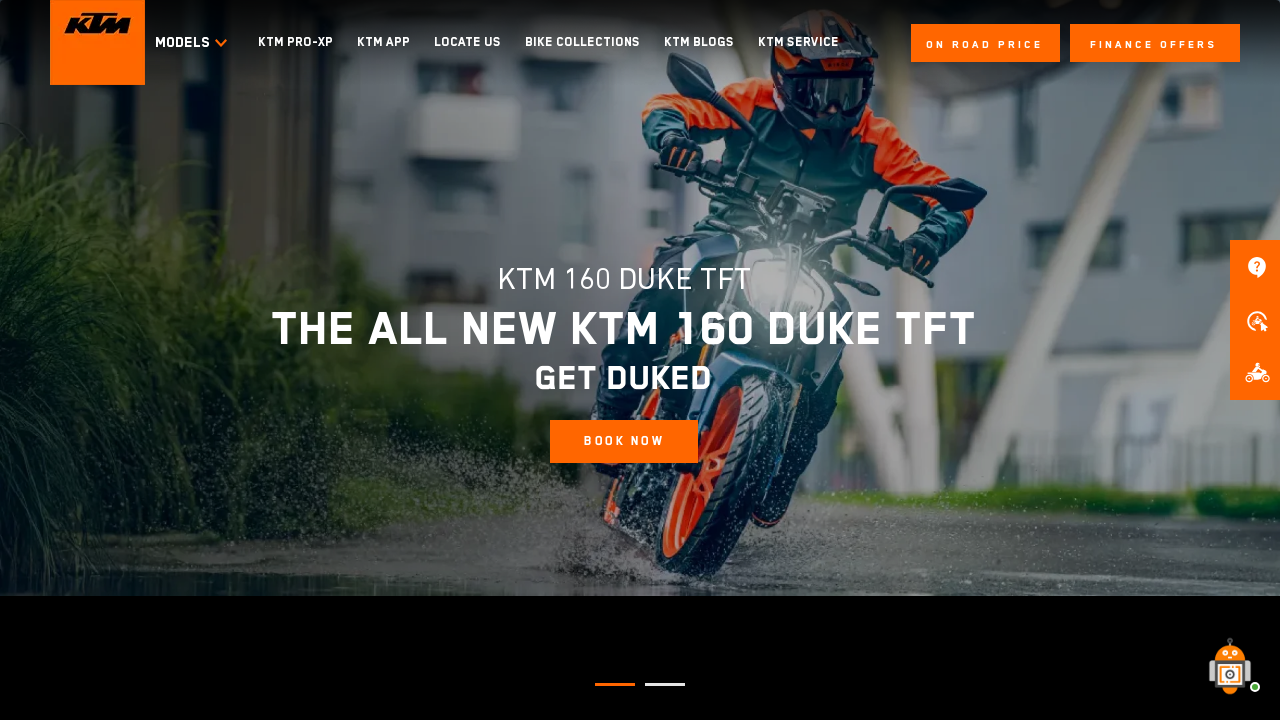

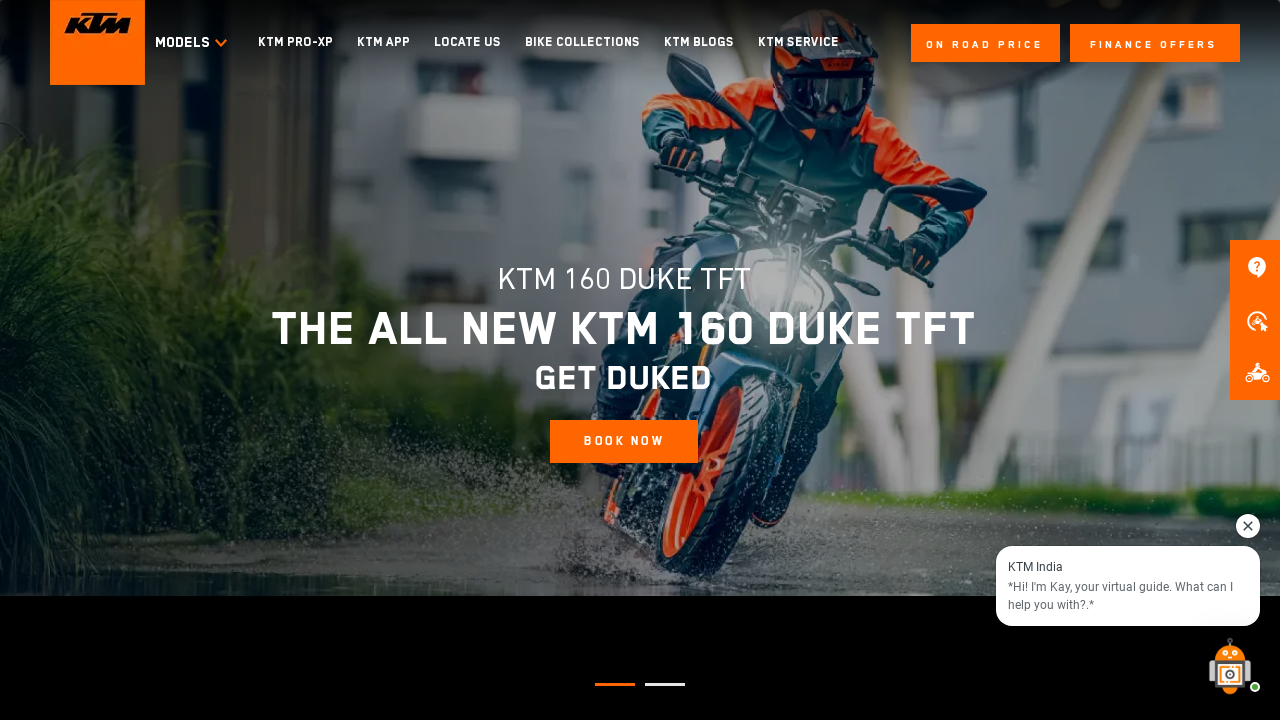